Tests navigation between product categories on demoblaze.com by clicking on Laptops and Phones category links

Starting URL: https://www.demoblaze.com/index.html

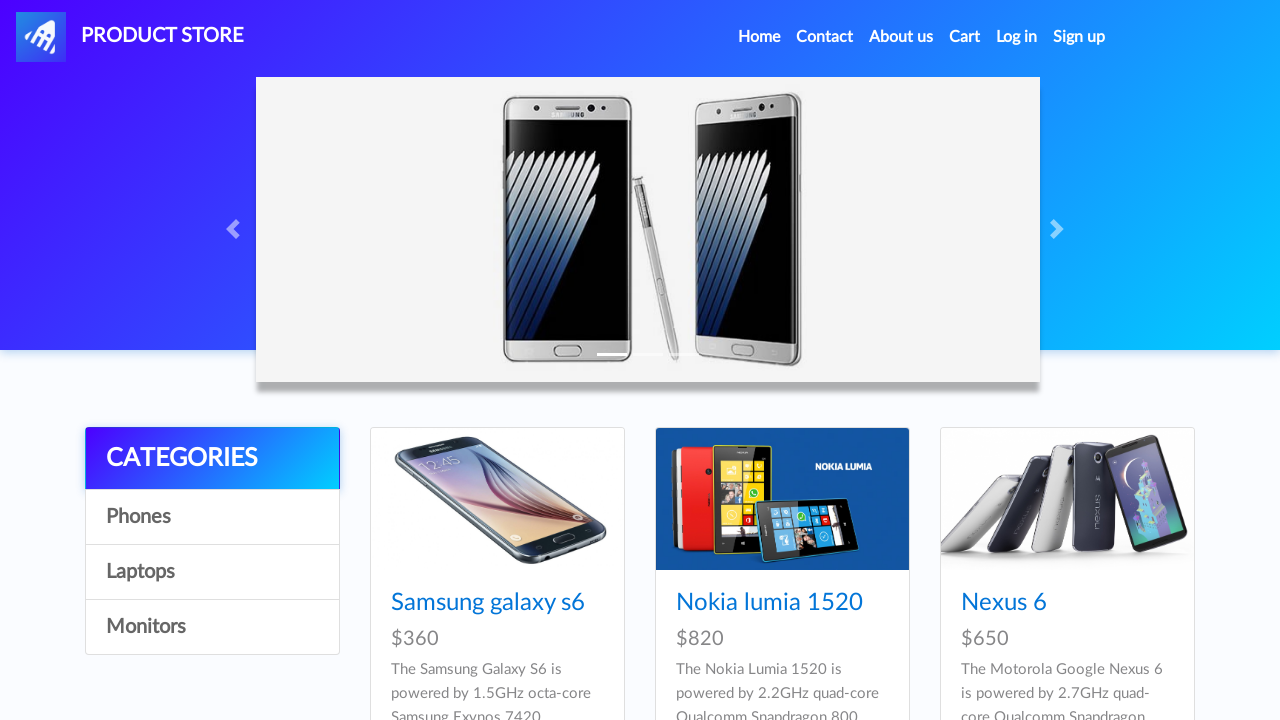

Located Laptops category link by role
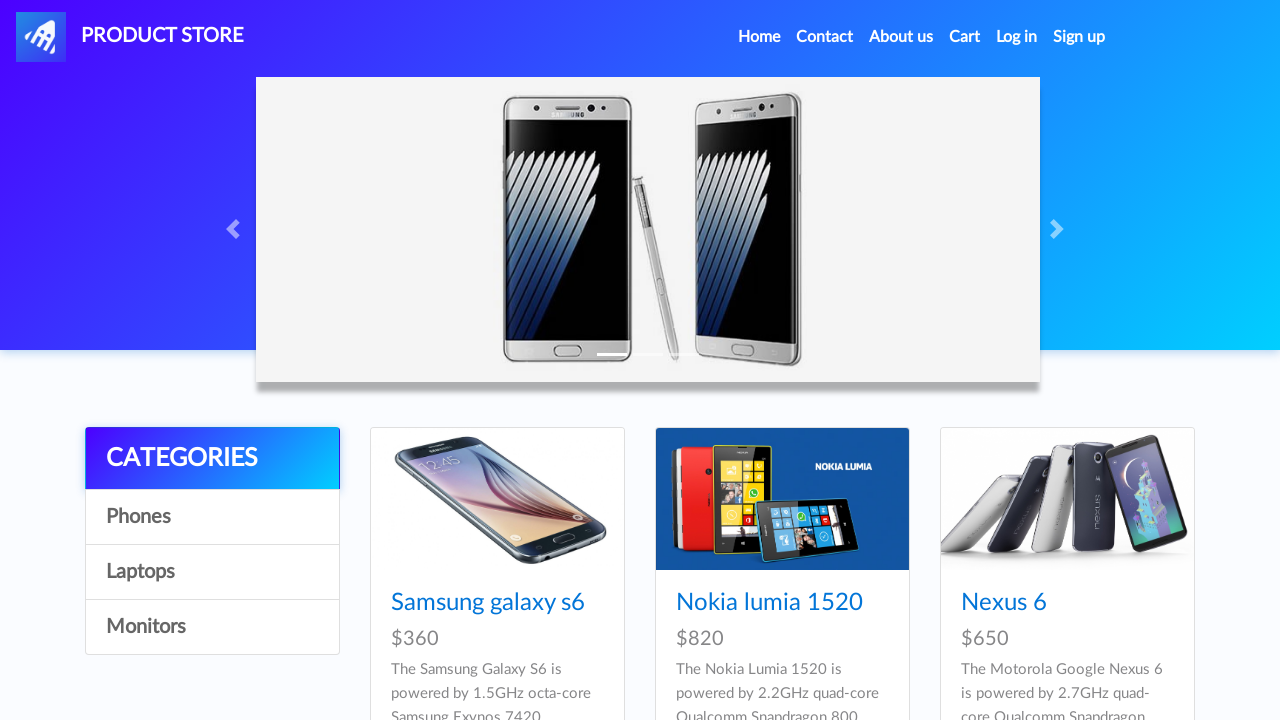

Clicked on Laptops category link at (212, 572) on internal:role=link[name="Laptops"i]
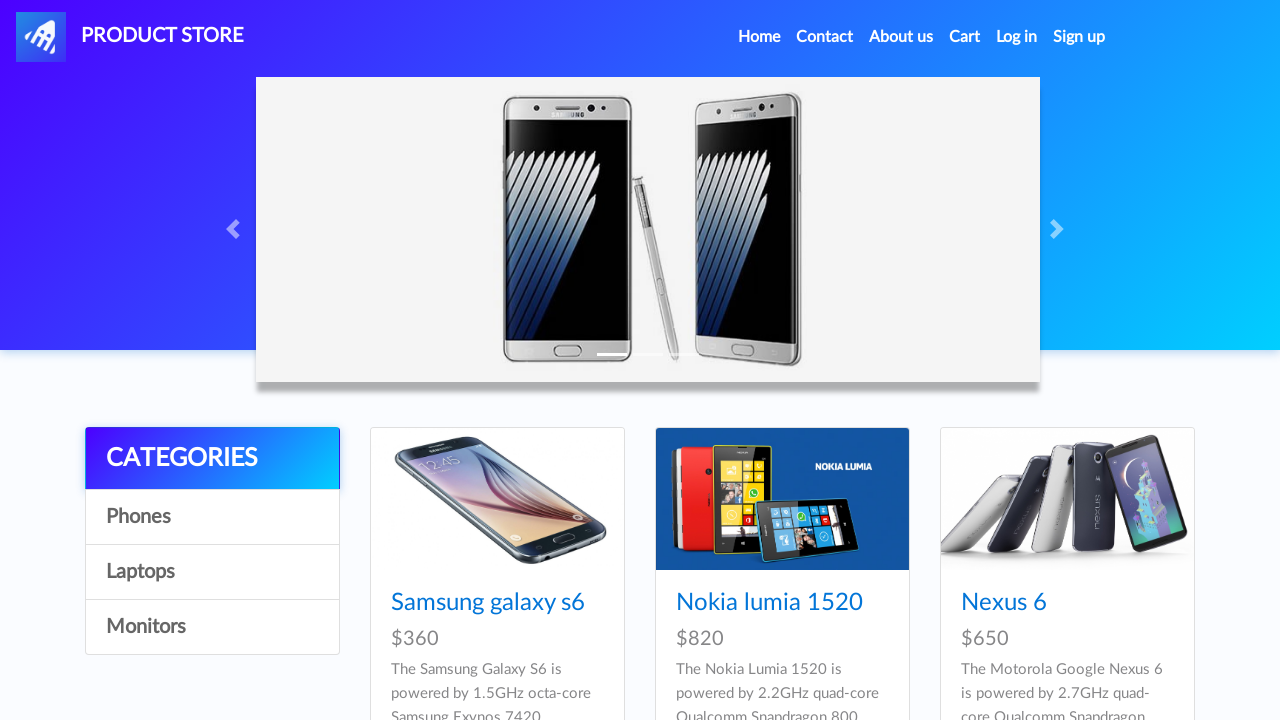

Waited 1 second for Laptops page to load
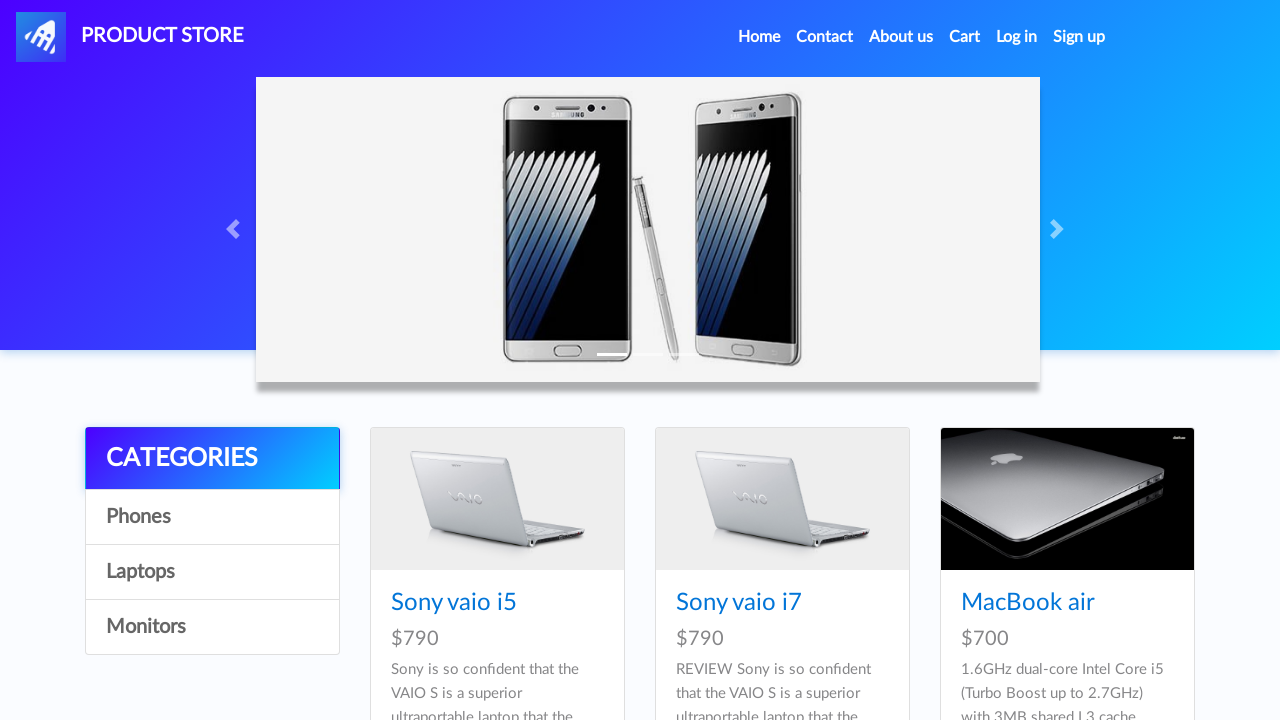

Located Phones category link by role
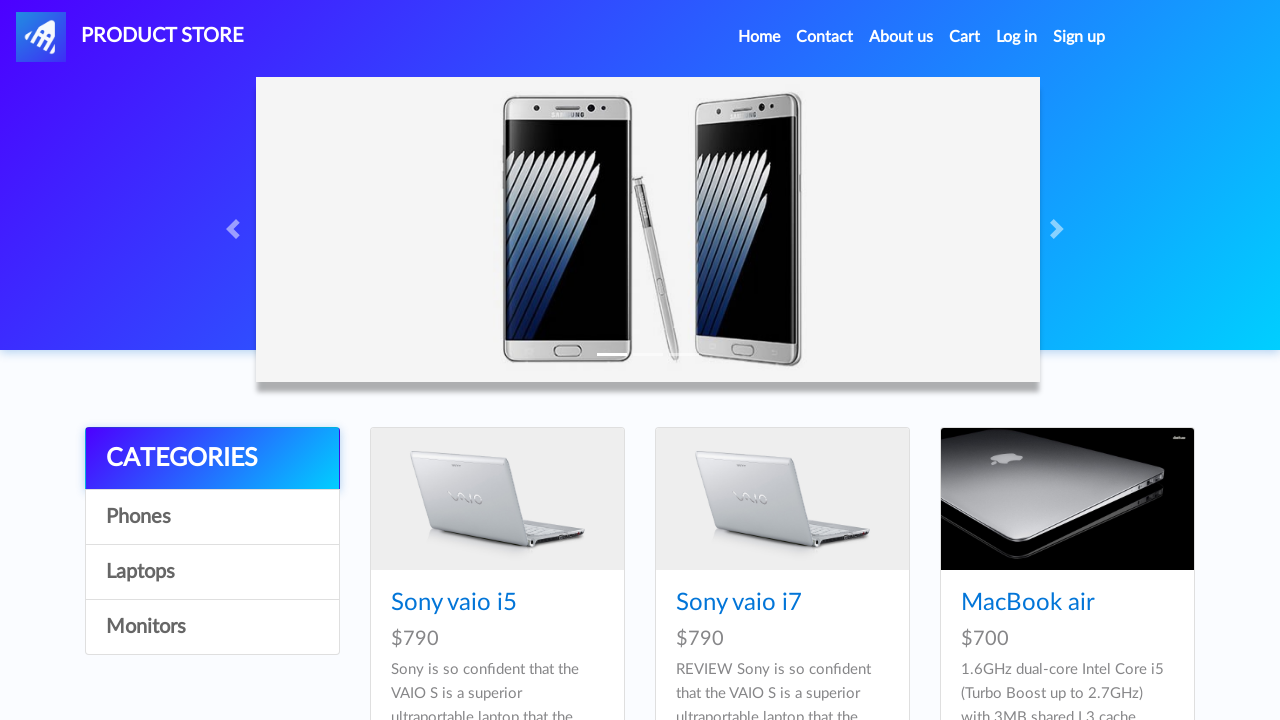

Clicked on Phones category link at (212, 517) on internal:role=link[name="Phones"i]
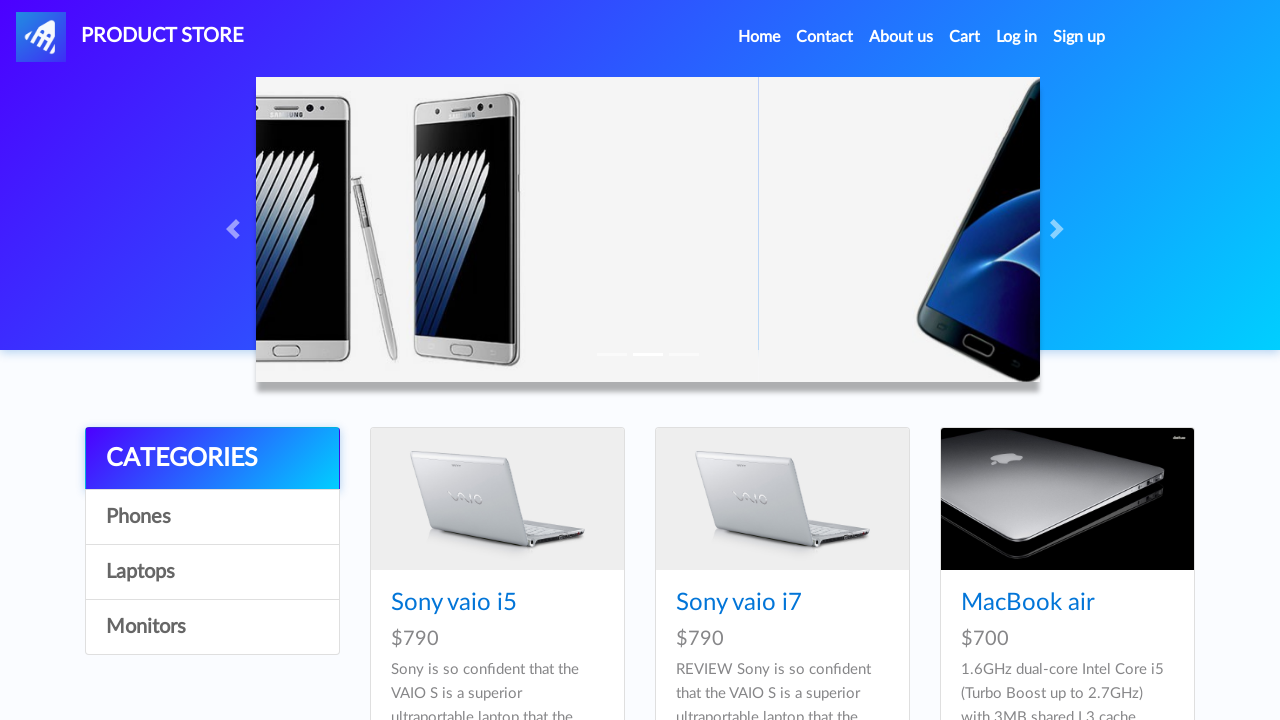

Waited 3 seconds for Phones page to load
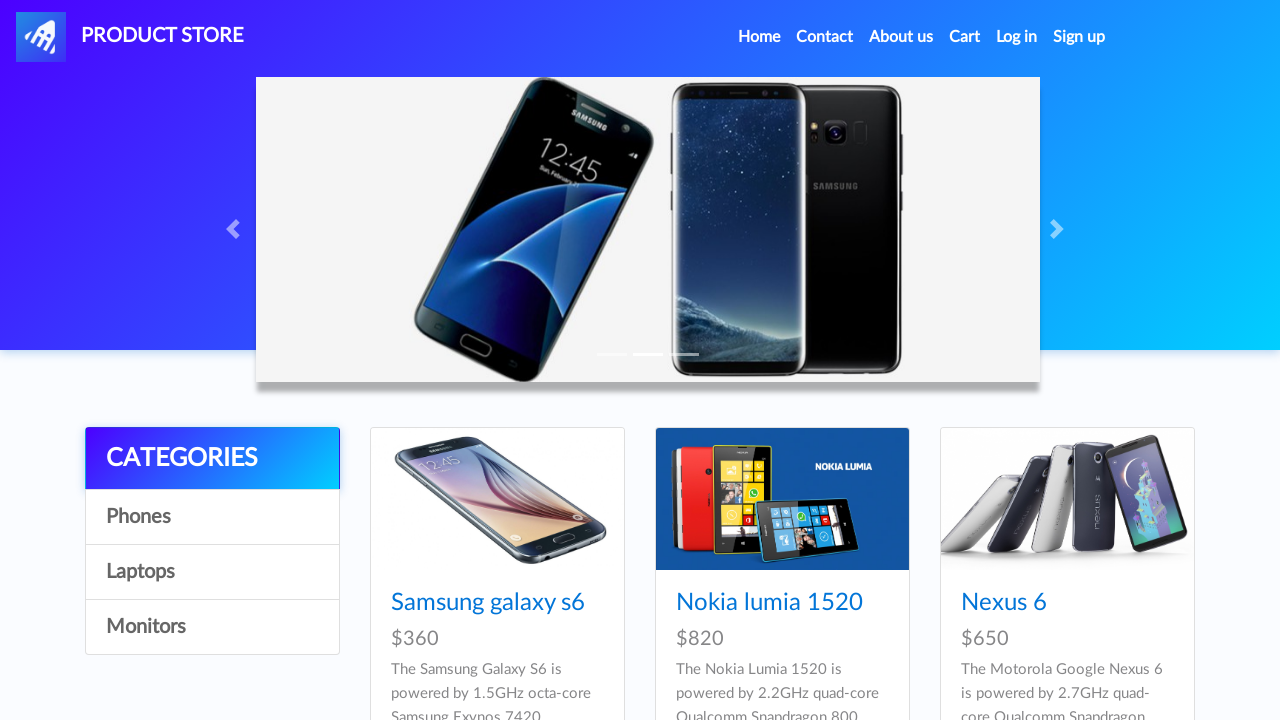

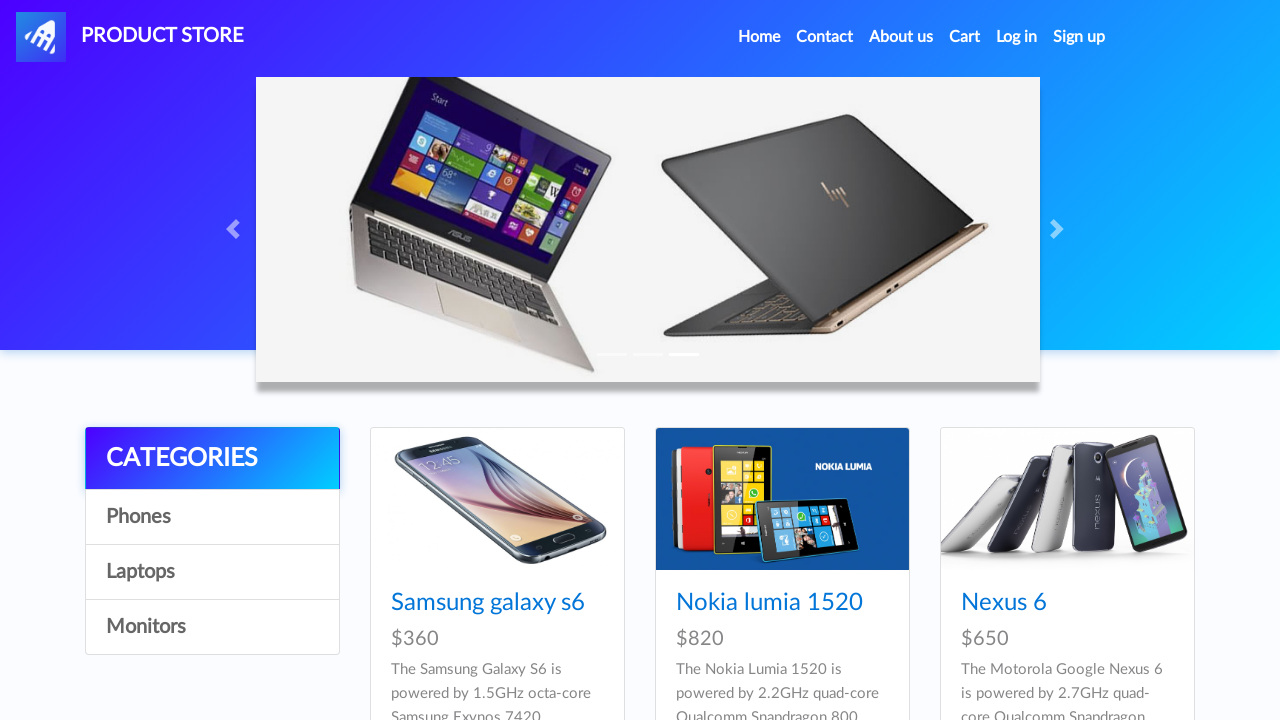